Tests click-and-hold functionality by clicking and holding on one element, moving to another element, and releasing

Starting URL: https://selenium08.blogspot.com/2020/01/click-and-hold.html

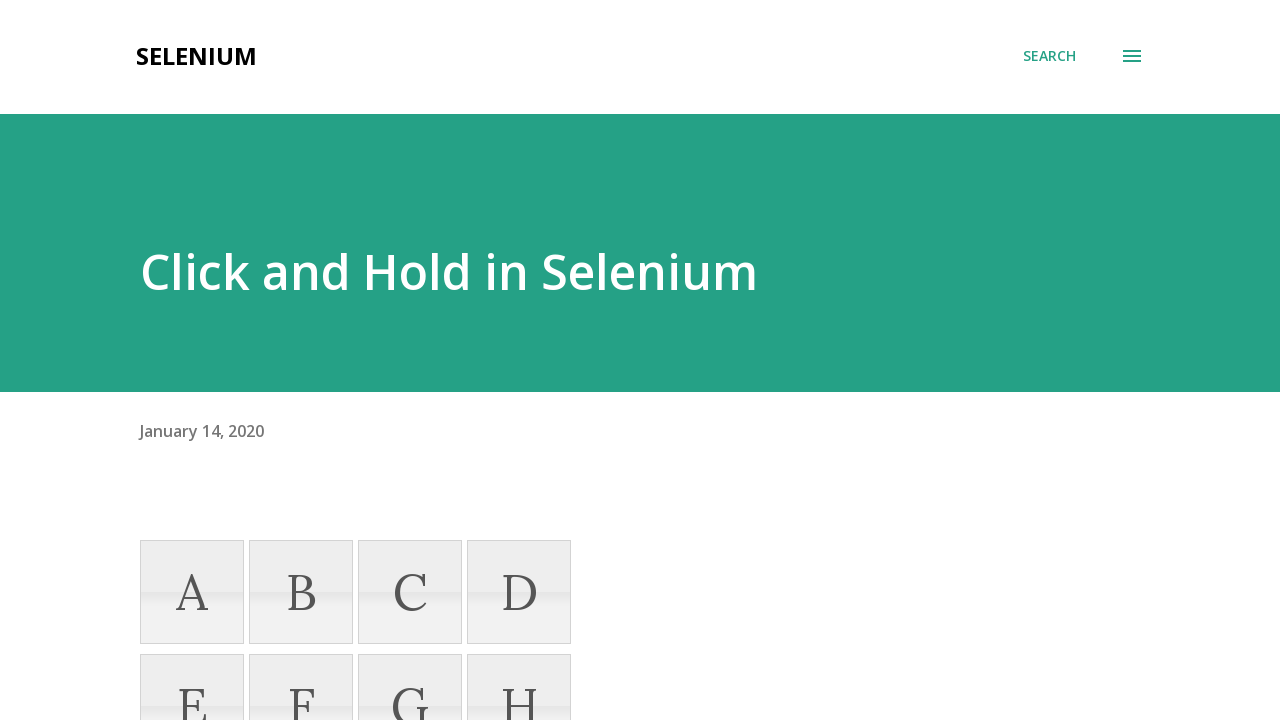

Hovered over letter A element at (192, 592) on xpath=//li[@name='A']
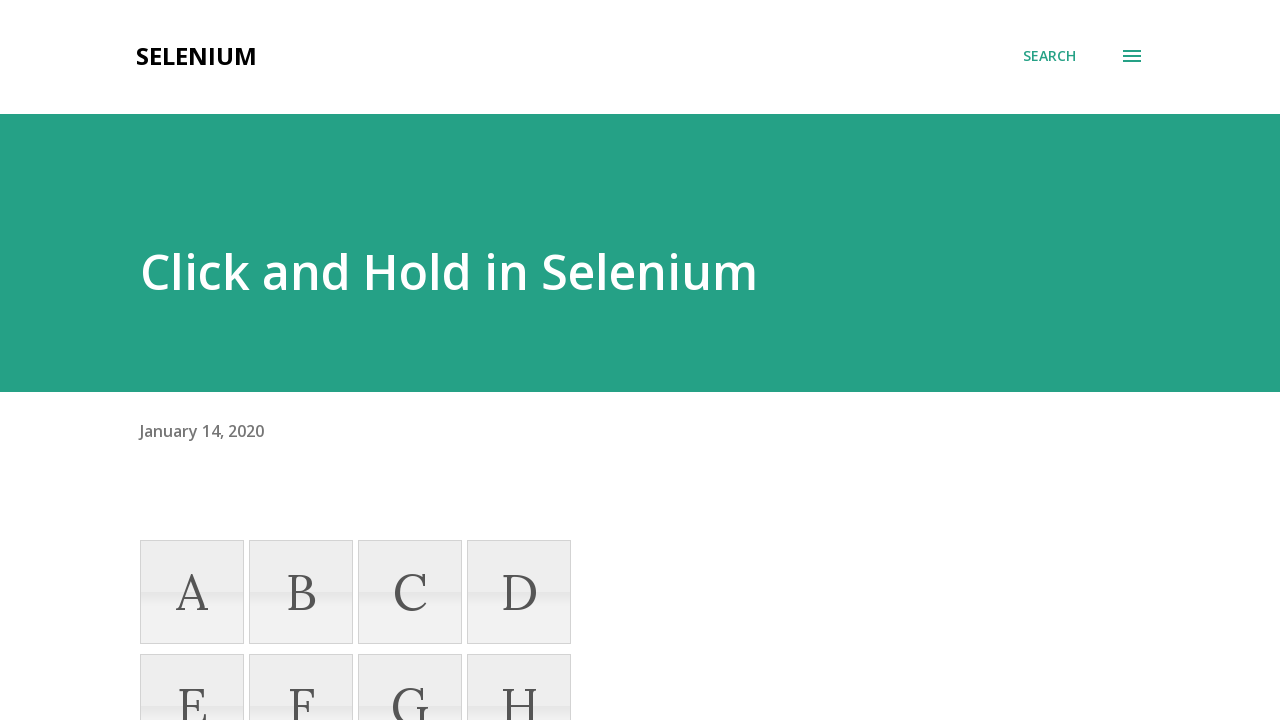

Pressed and held mouse button down on letter A at (192, 592)
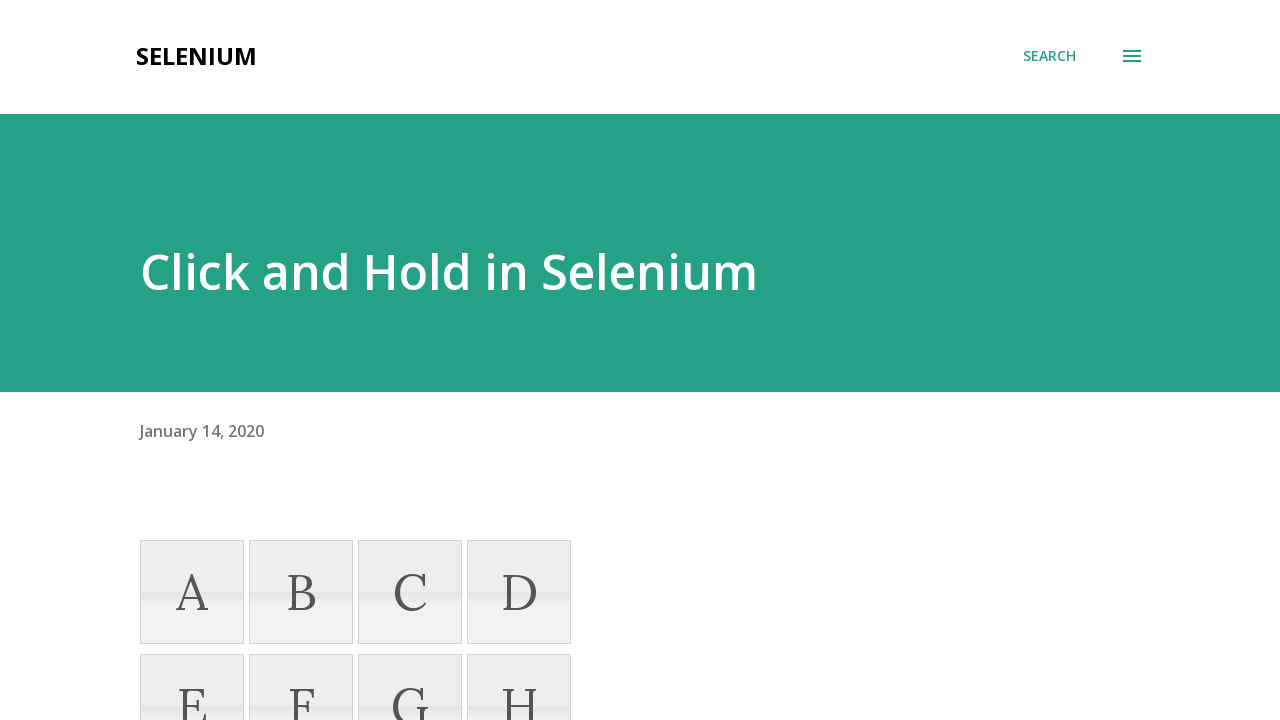

Moved mouse to letter D element while holding button at (519, 592) on xpath=//li[@name='D']
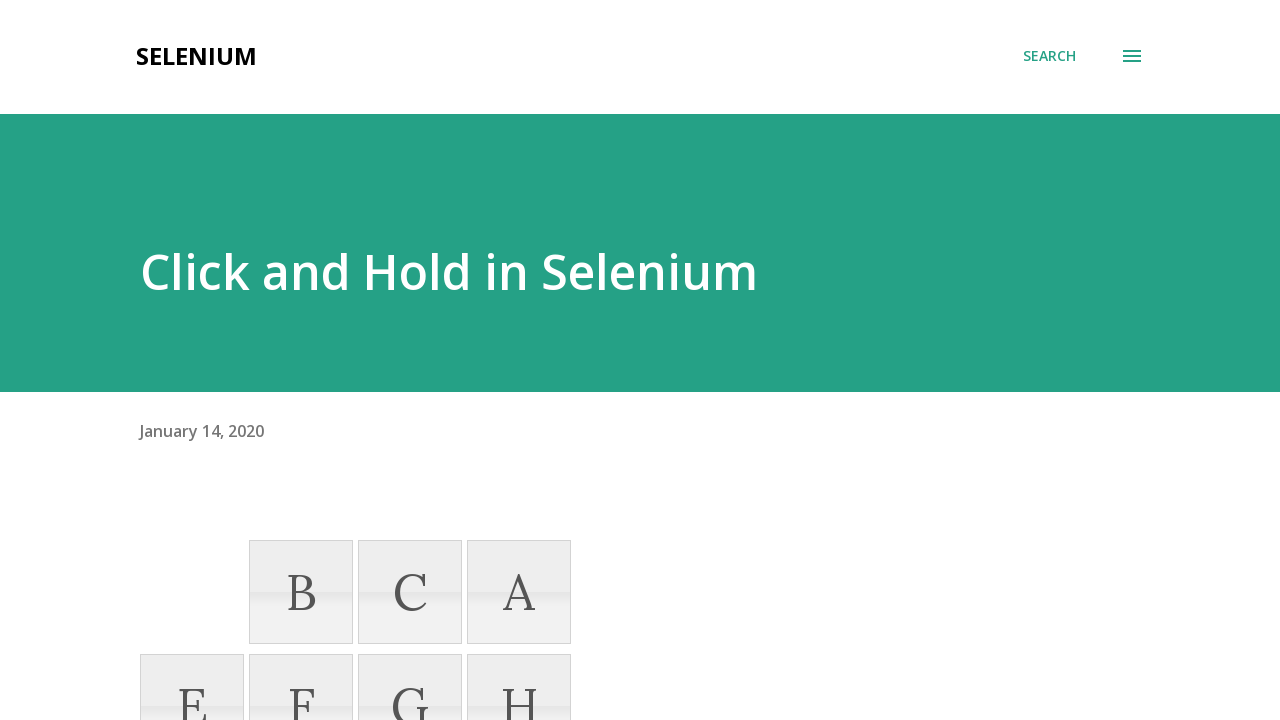

Released mouse button on letter D to complete click-and-hold action at (519, 592)
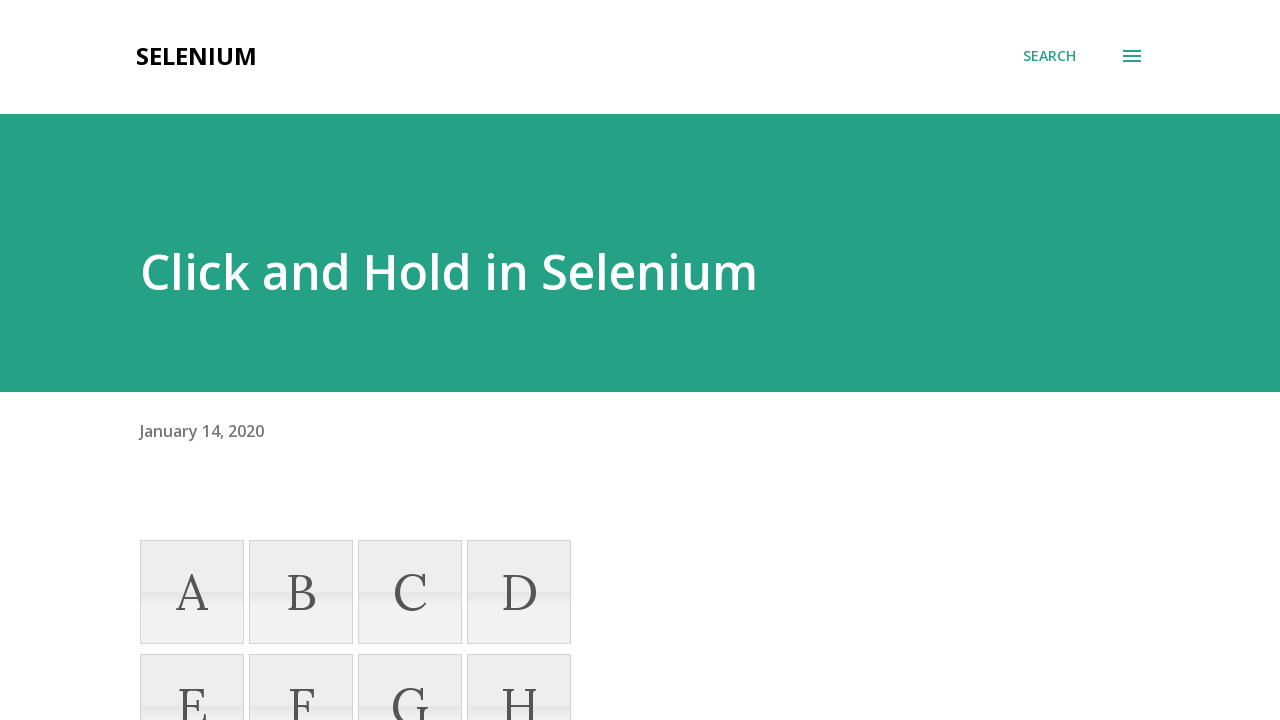

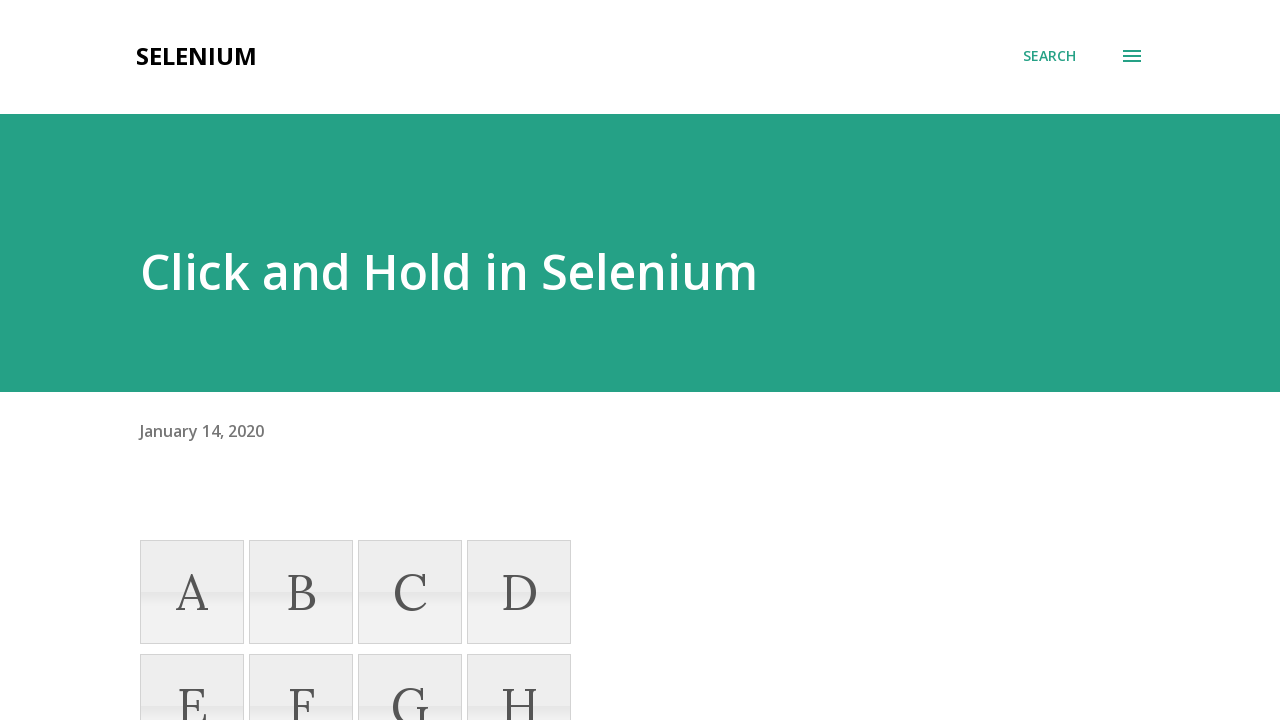